Clicks the "Get started" link on the Playwright homepage and verifies navigation to the Installation page

Starting URL: https://playwright.dev/

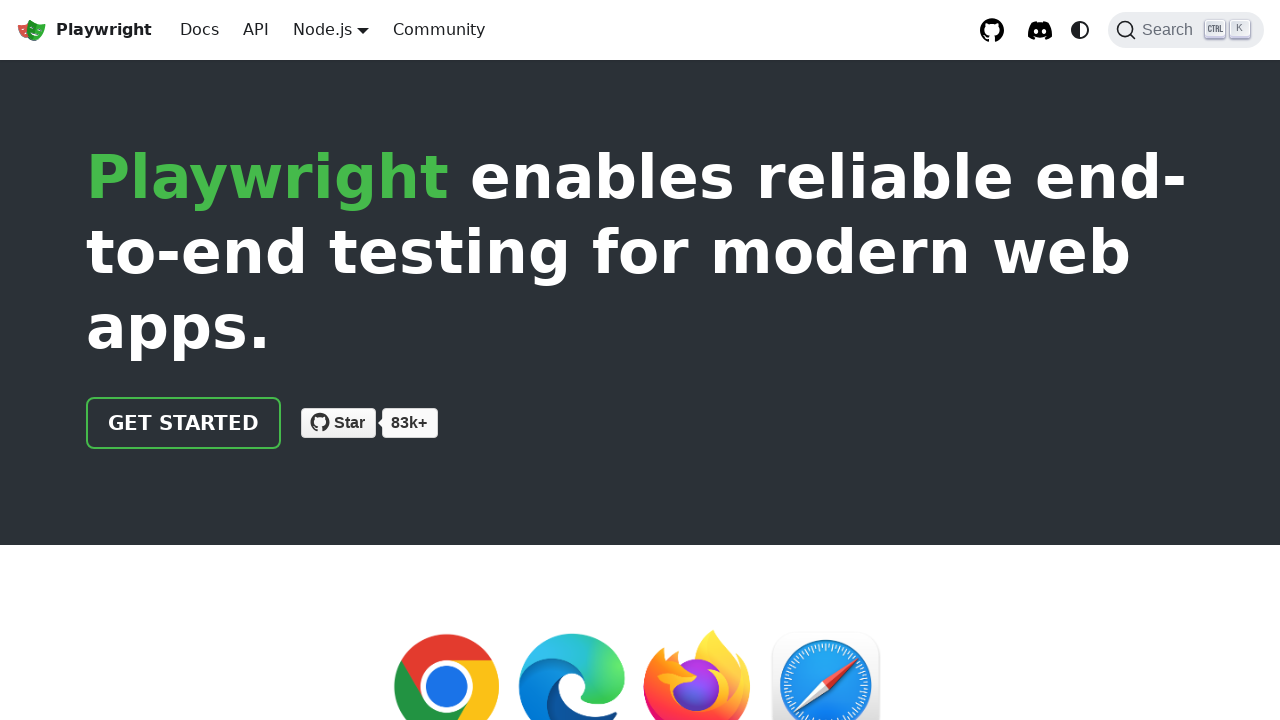

Clicked 'Get started' link on Playwright homepage at (184, 423) on internal:role=link[name="Get started"i]
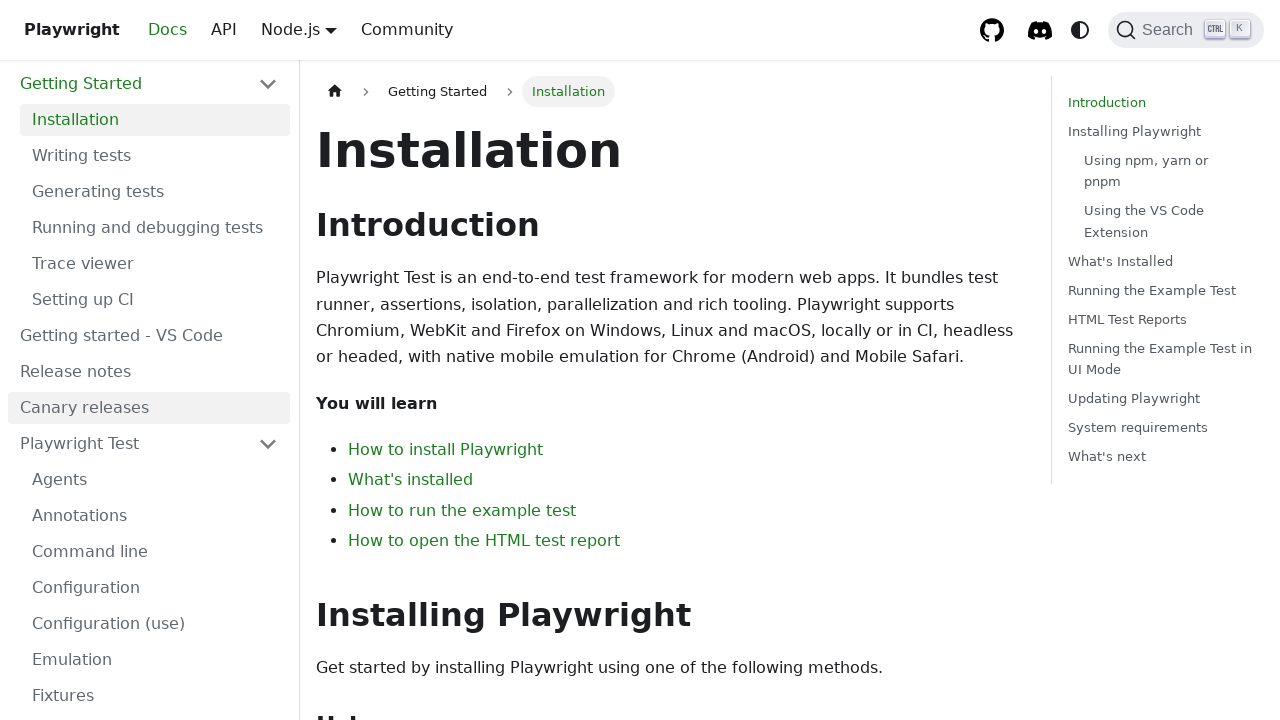

Verified 'Installation' heading is visible on the page
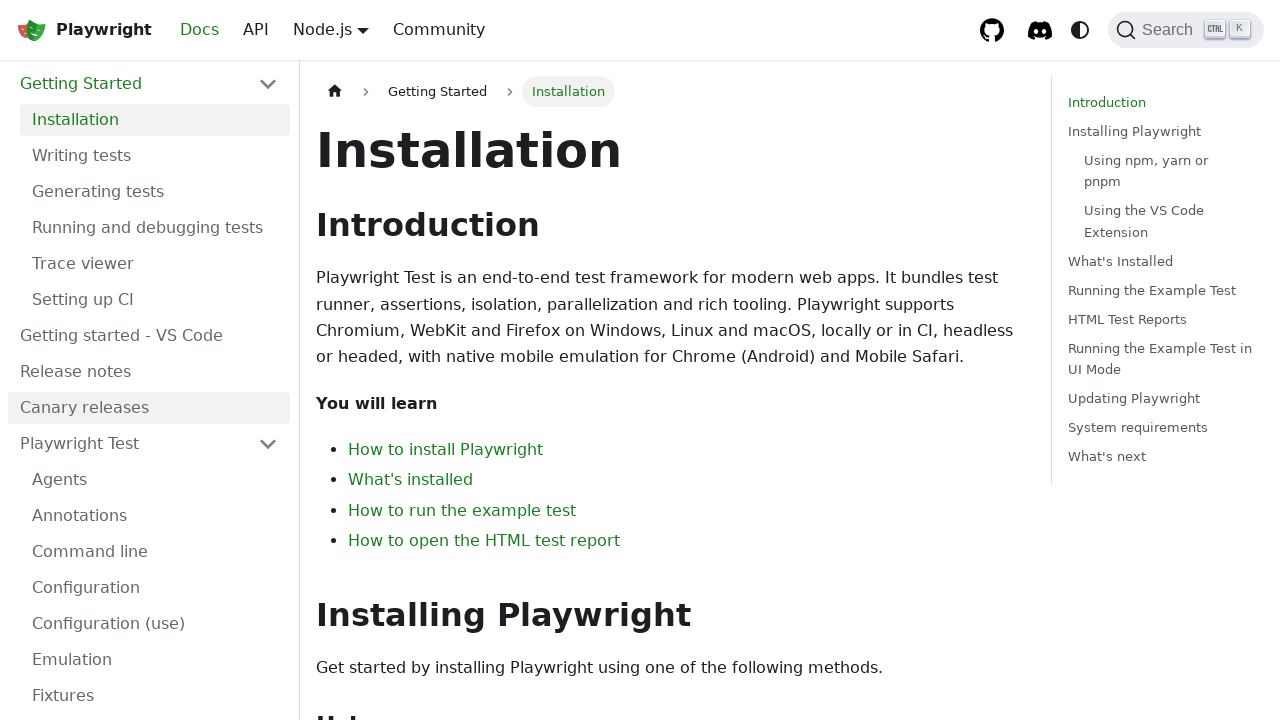

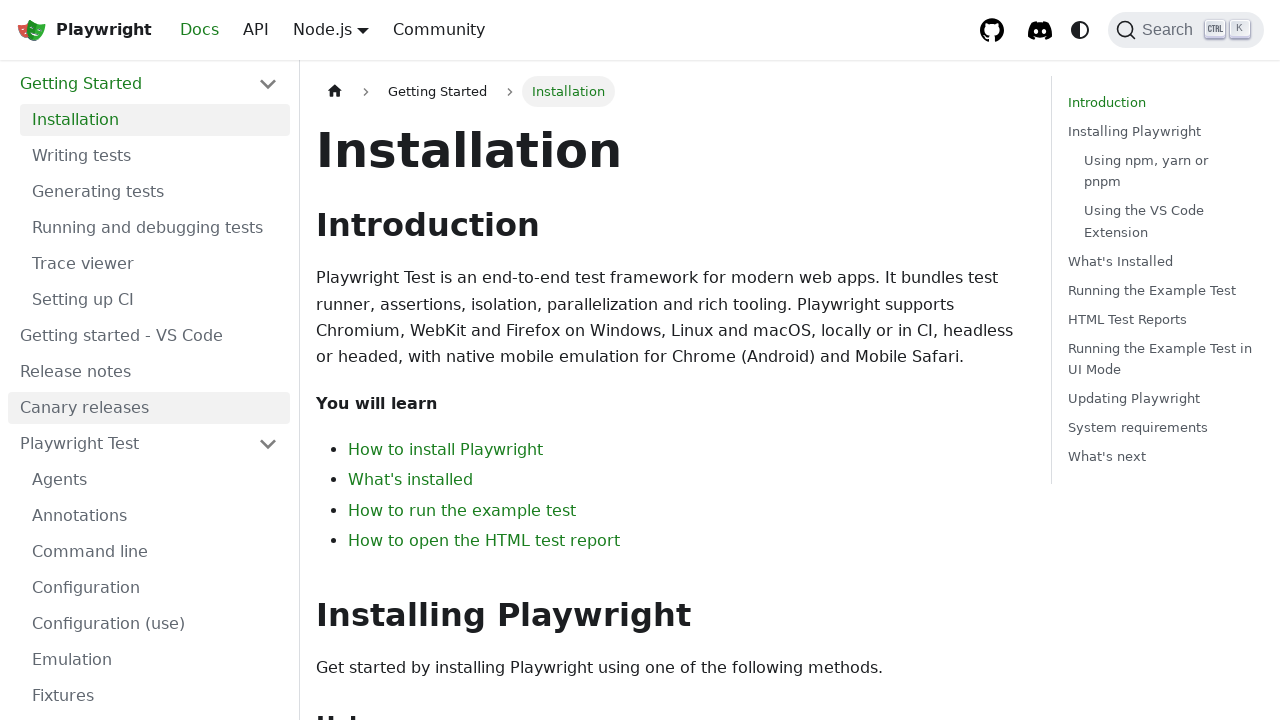